Tests dropdown menu functionality by selecting options using different methods: by index (Purple), by visible text (Magenta), and by value from the Old Style Select Menu.

Starting URL: https://demoqa.com/select-menu

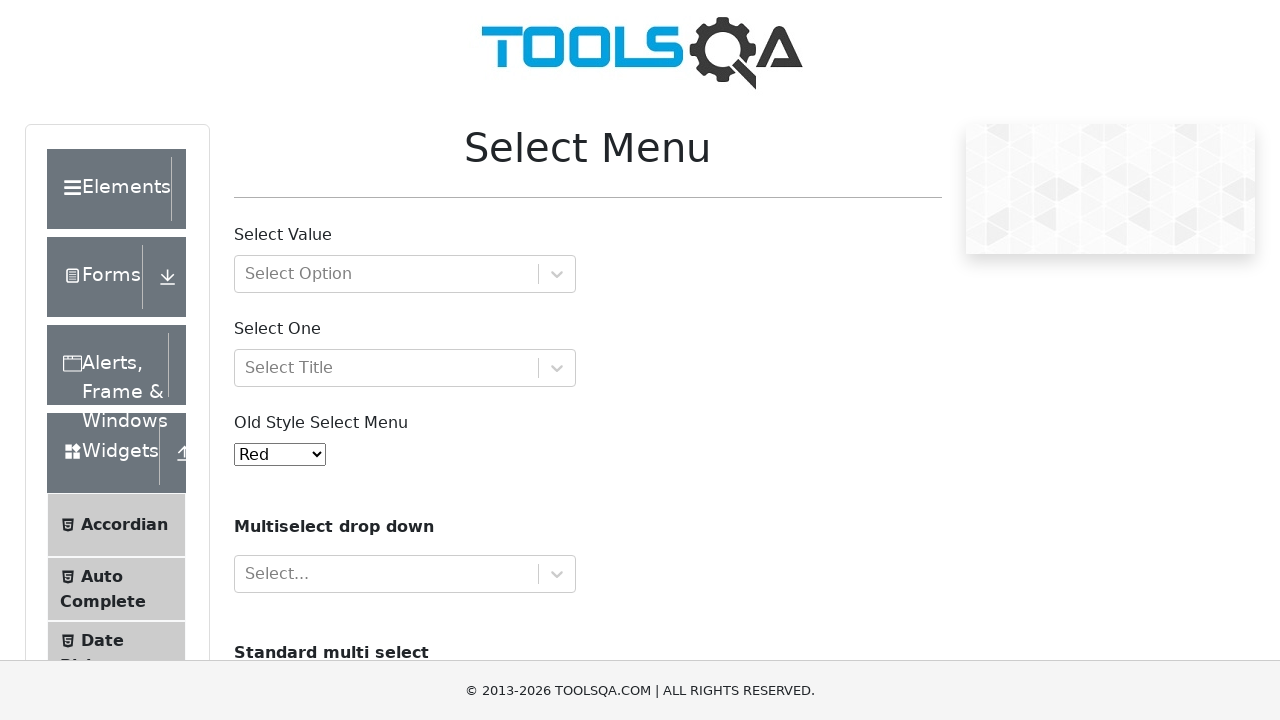

Old Style Select Menu is visible
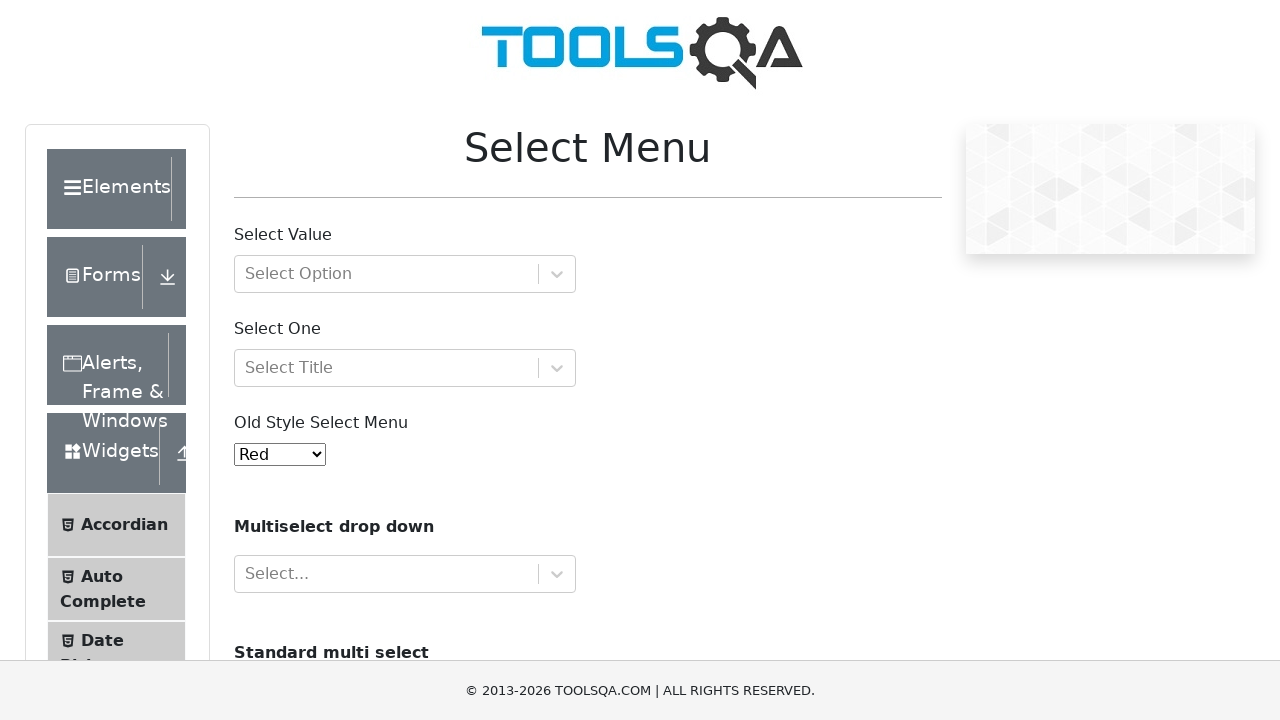

Selected 'Purple' option by index 4 on #oldSelectMenu
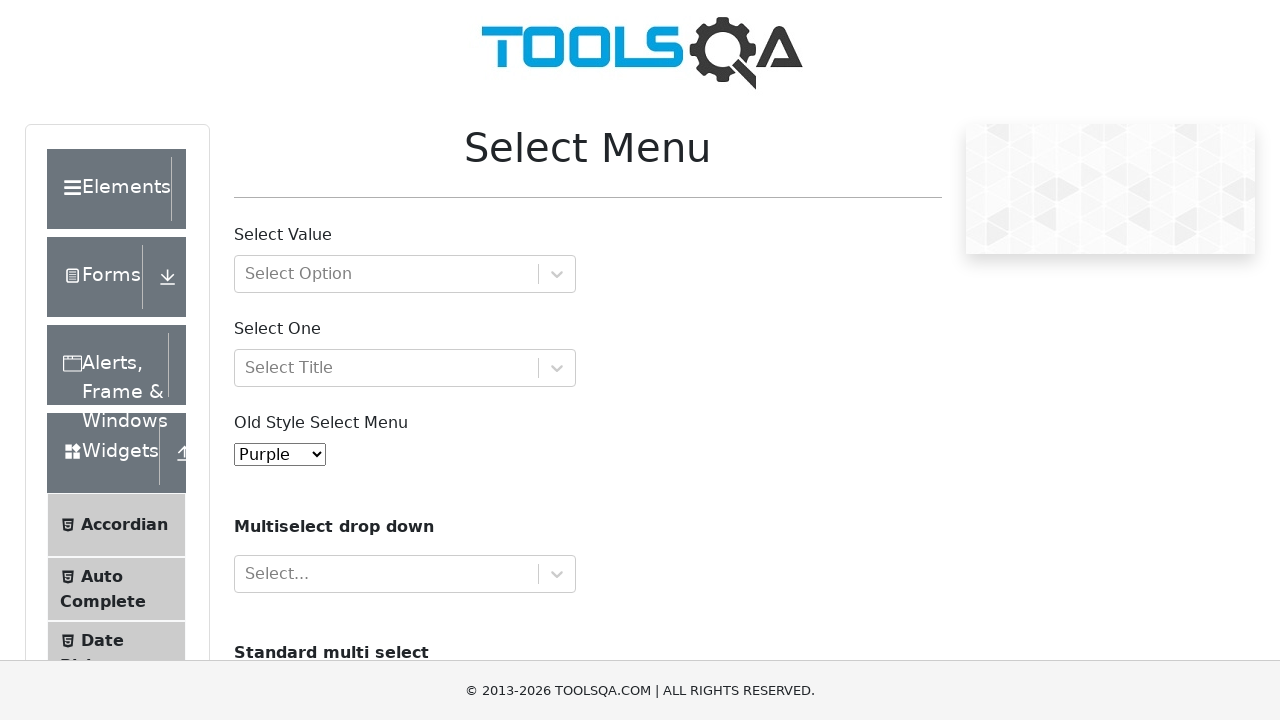

Selected 'Magenta' option by visible text on #oldSelectMenu
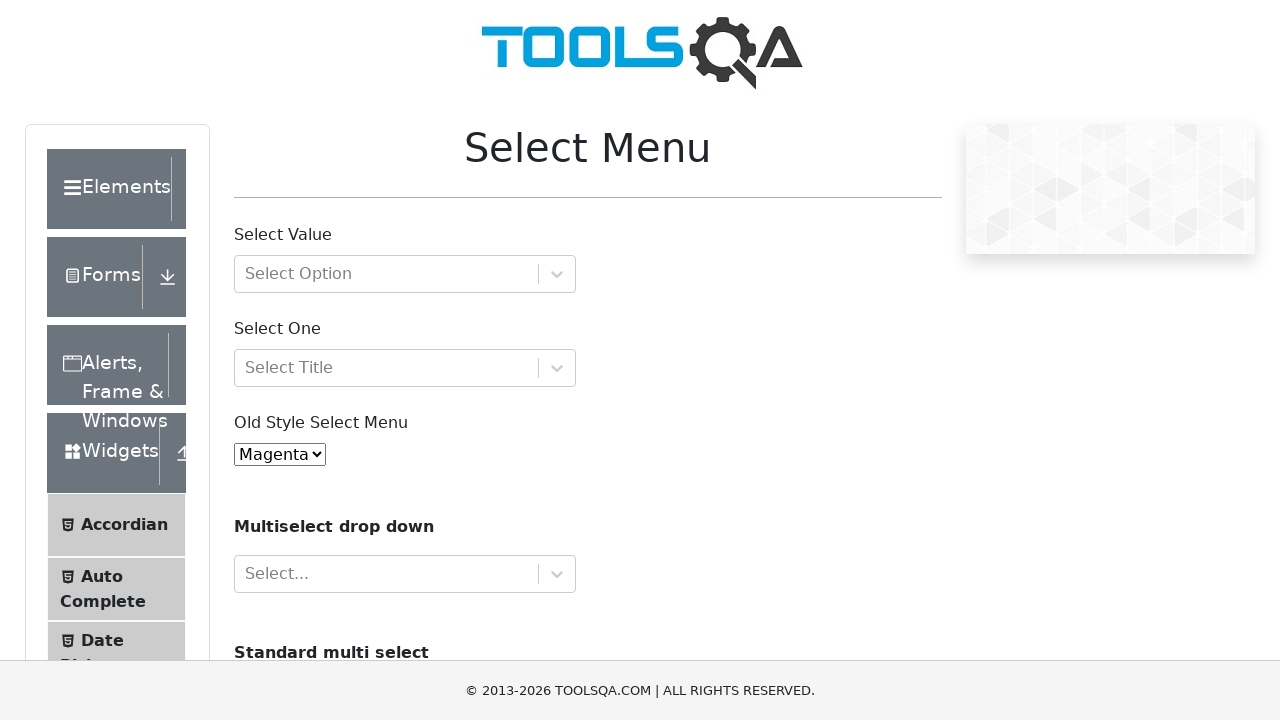

Selected 'White' option by value 6 on #oldSelectMenu
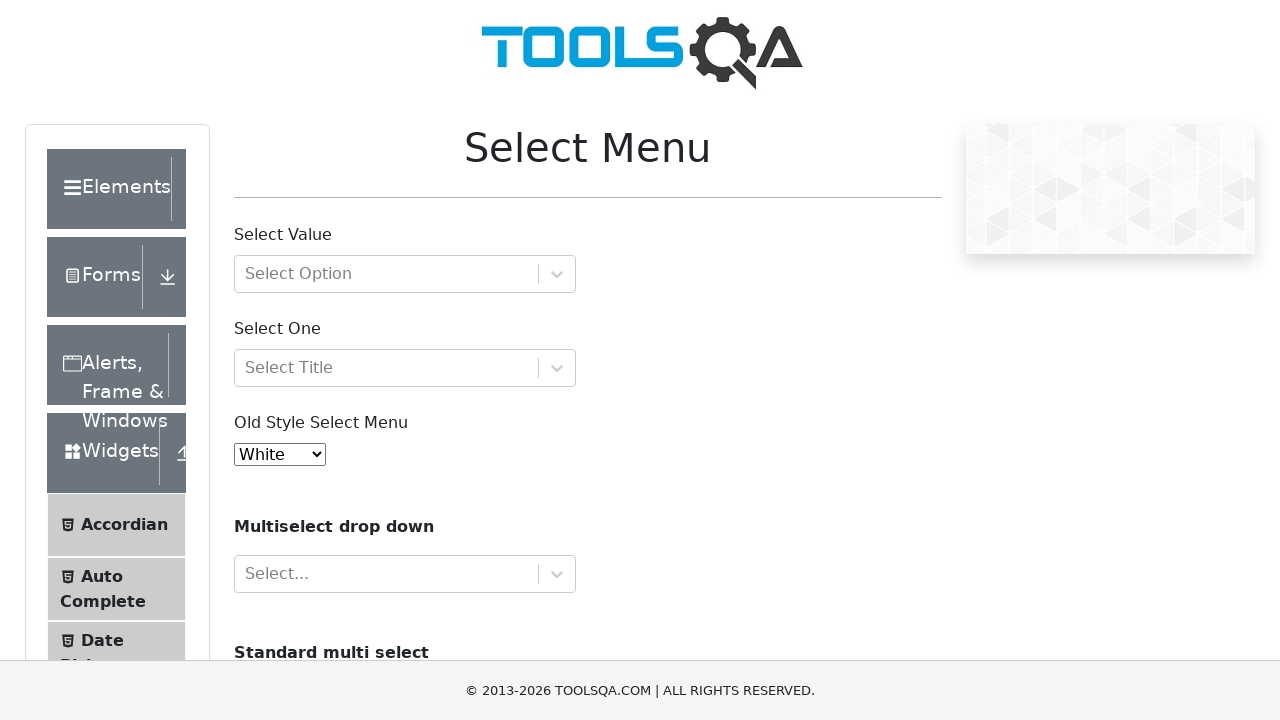

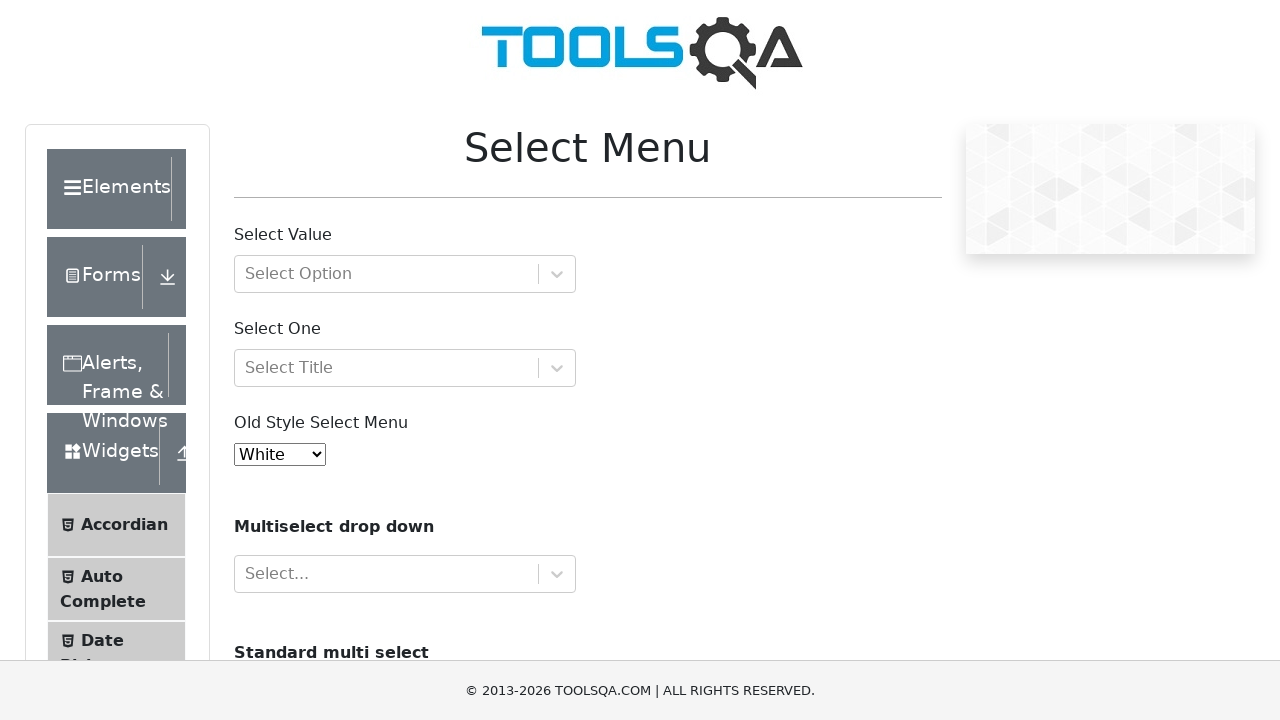